Navigates to the University of Pittsburgh homepage and verifies the page title is correct.

Starting URL: https://www.pitt.edu/

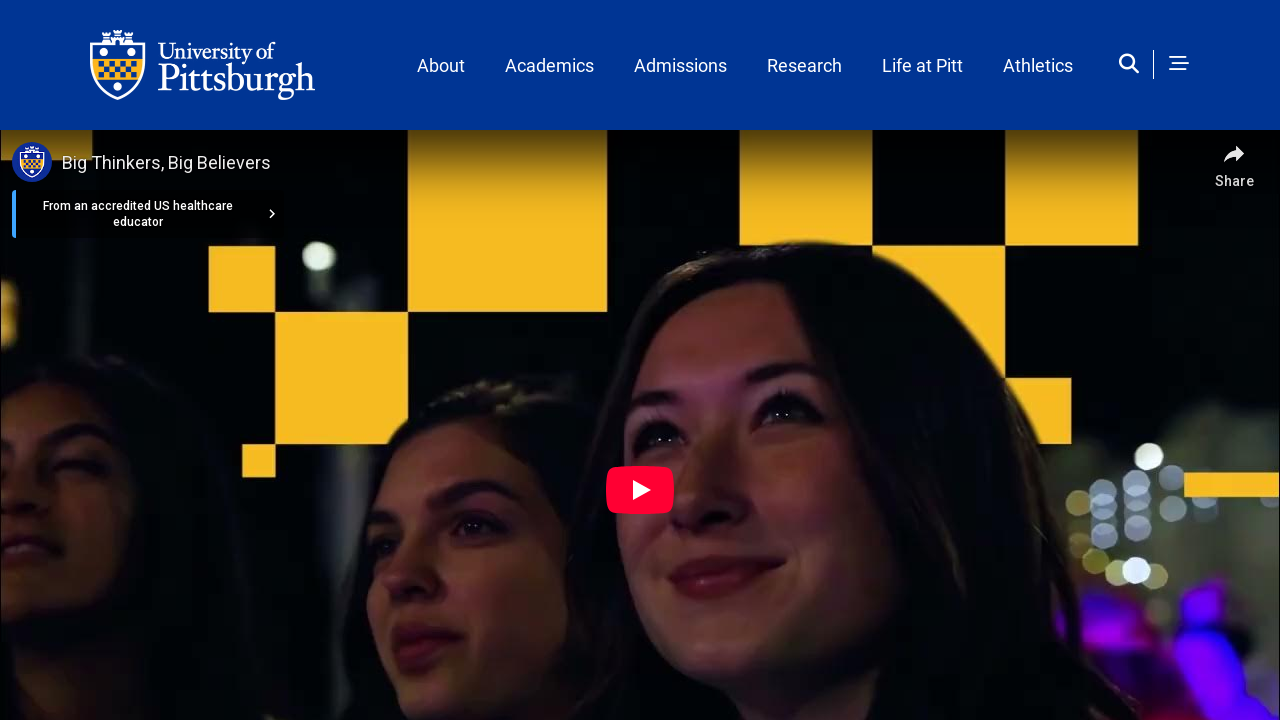

Navigated to University of Pittsburgh homepage
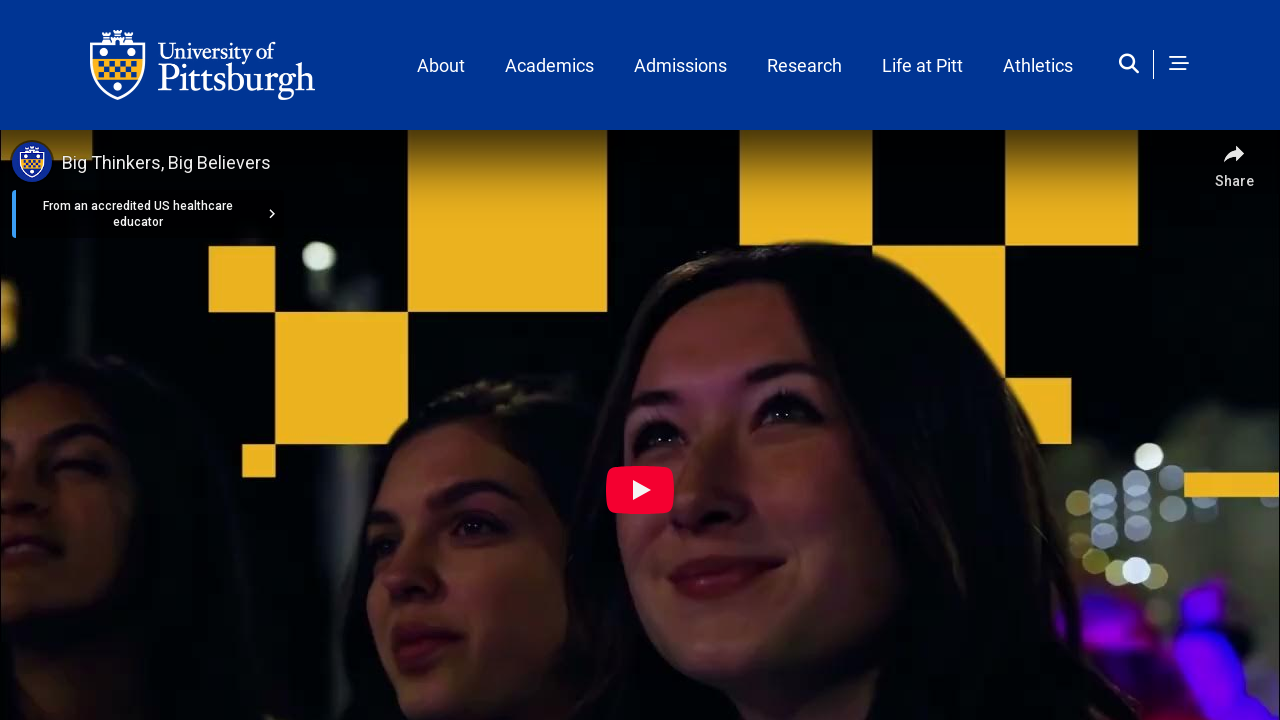

Verified page title is 'Home | University of Pittsburgh'
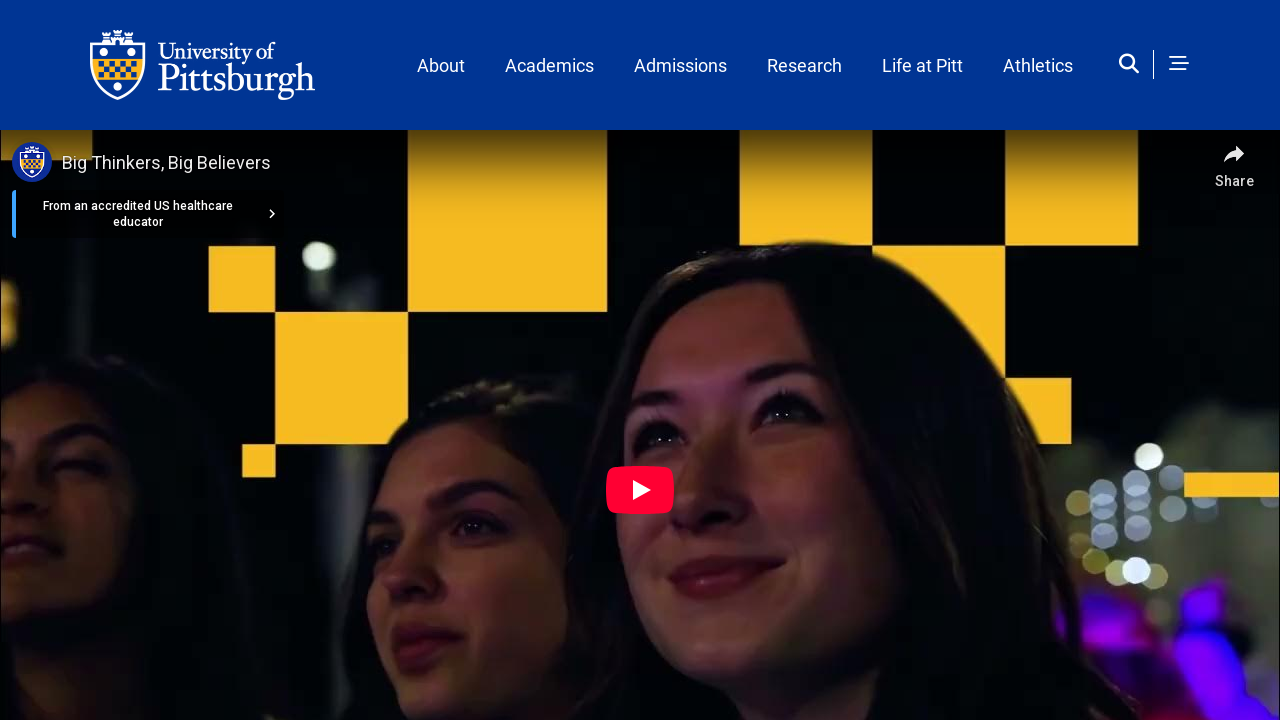

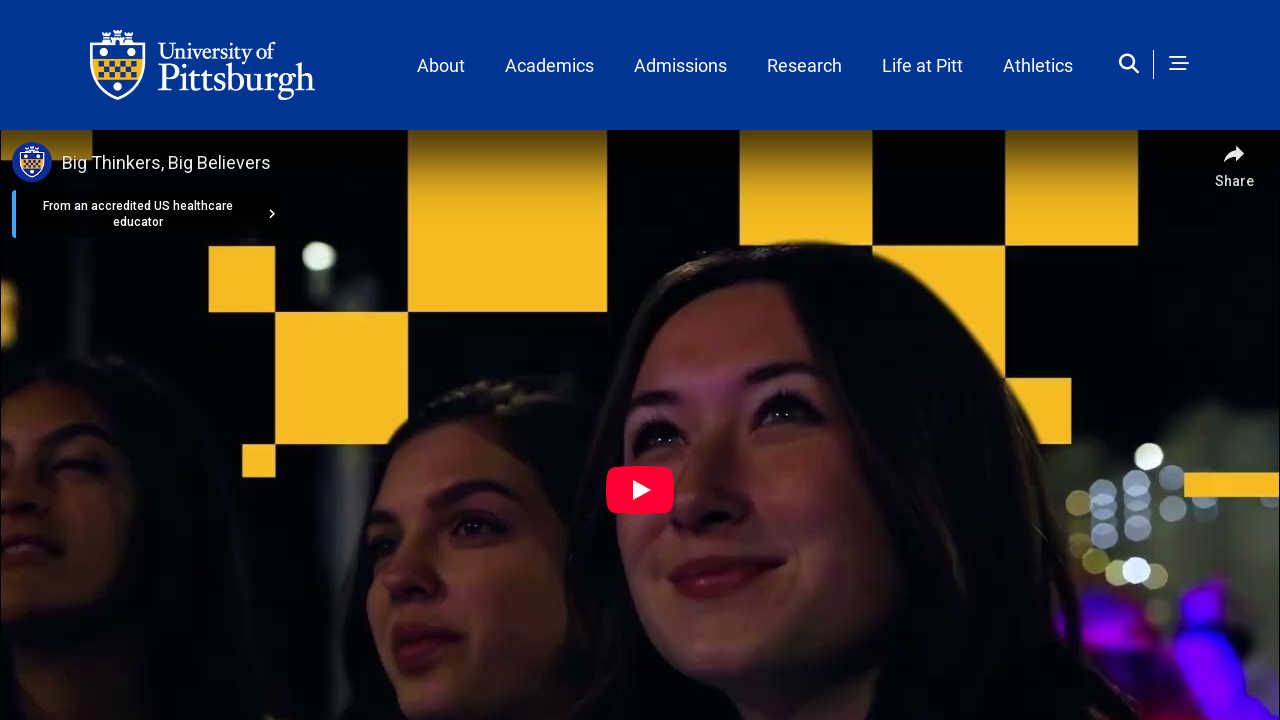